Tests dynamic loading by clicking Start button and verifying that "Hello World!" text becomes visible

Starting URL: https://the-internet.herokuapp.com/dynamic_loading/1

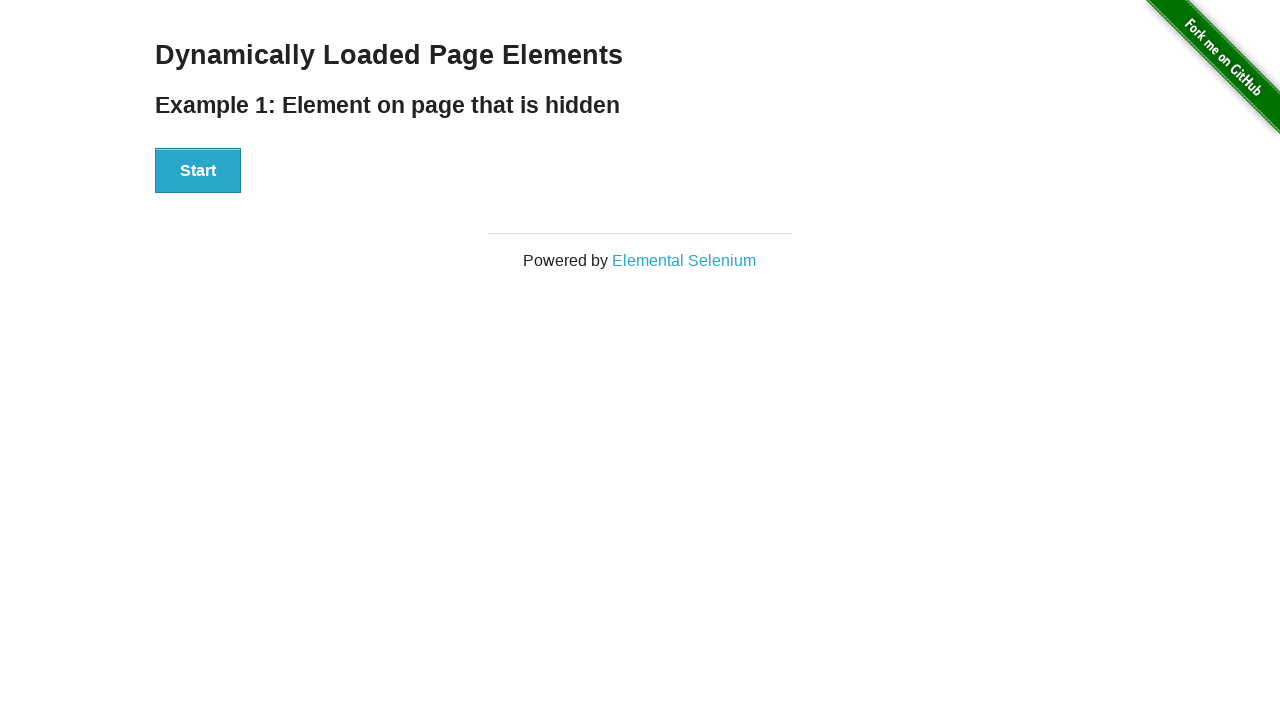

Clicked Start button to trigger dynamic loading at (198, 171) on xpath=//*[text()='Start']
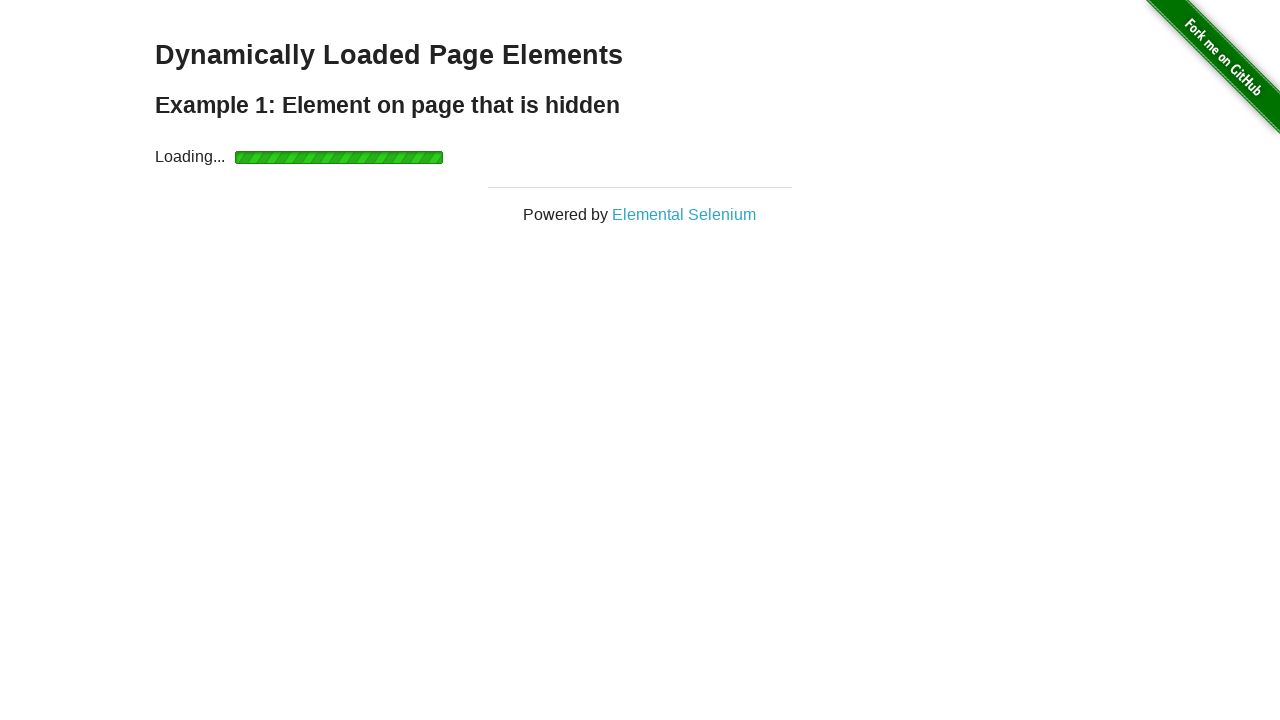

Waited for 'Hello World!' text to become visible
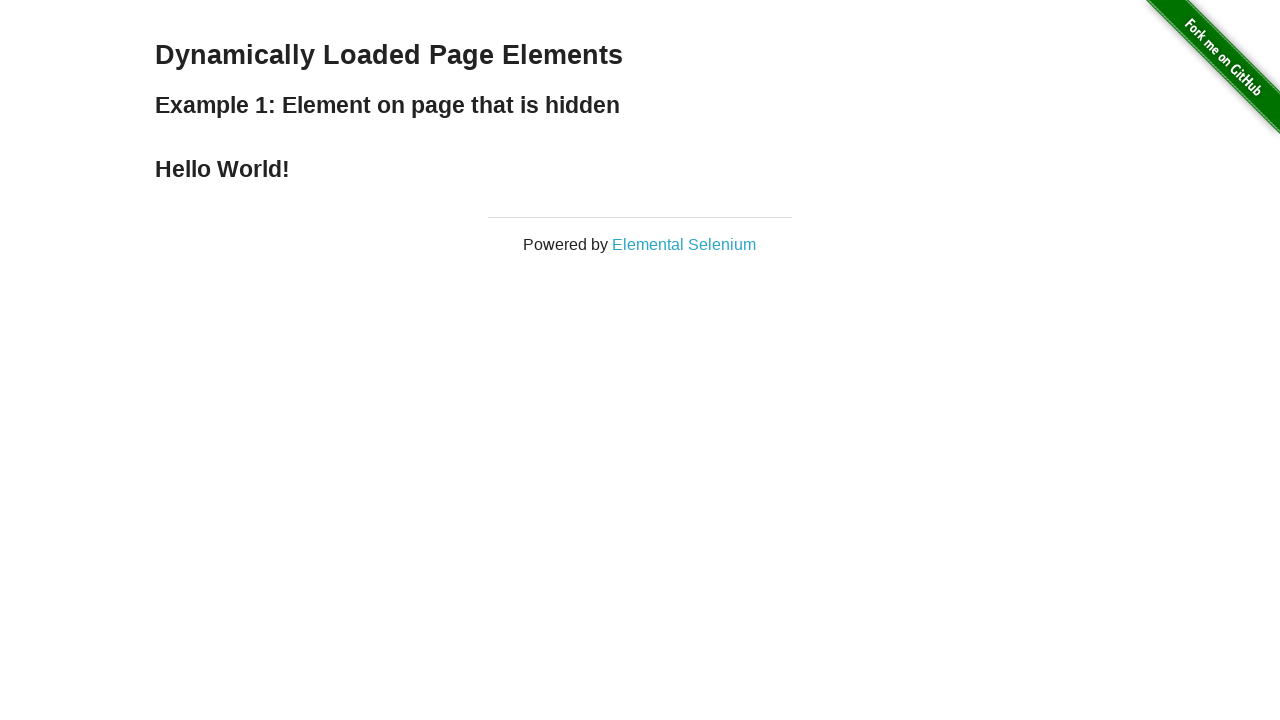

Located 'Hello World!' element
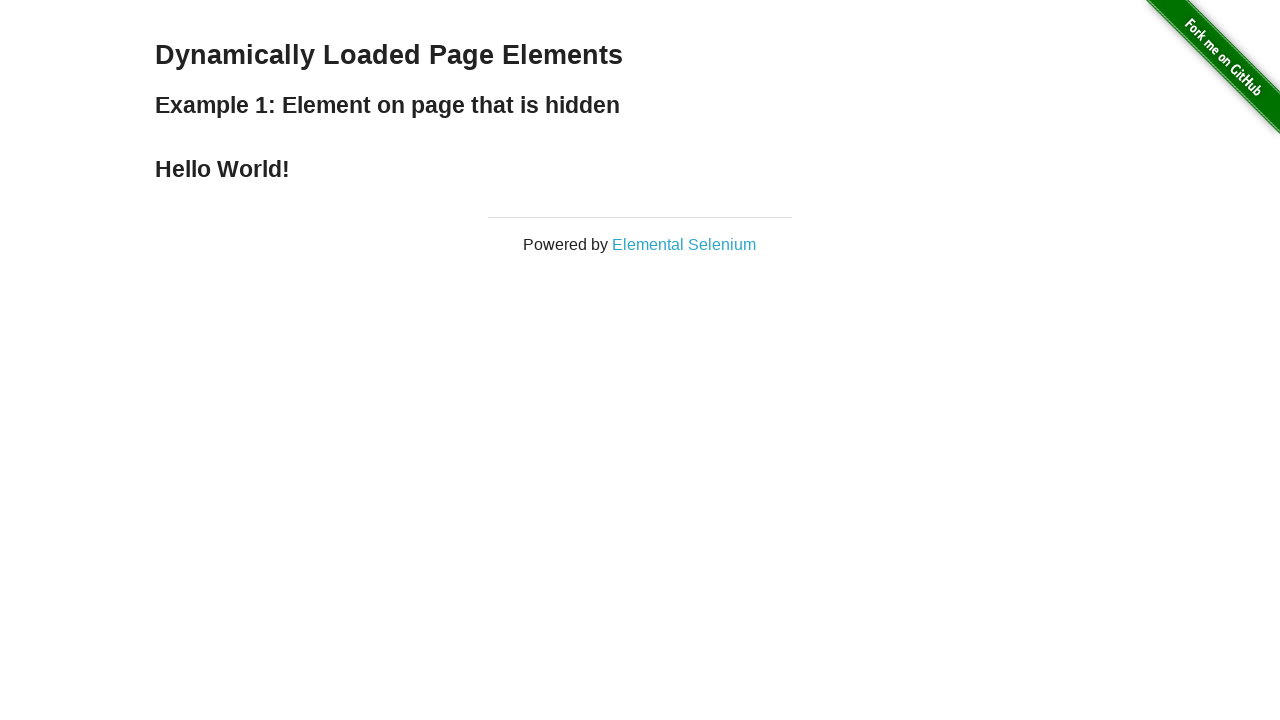

Verified 'Hello World!' text is visible
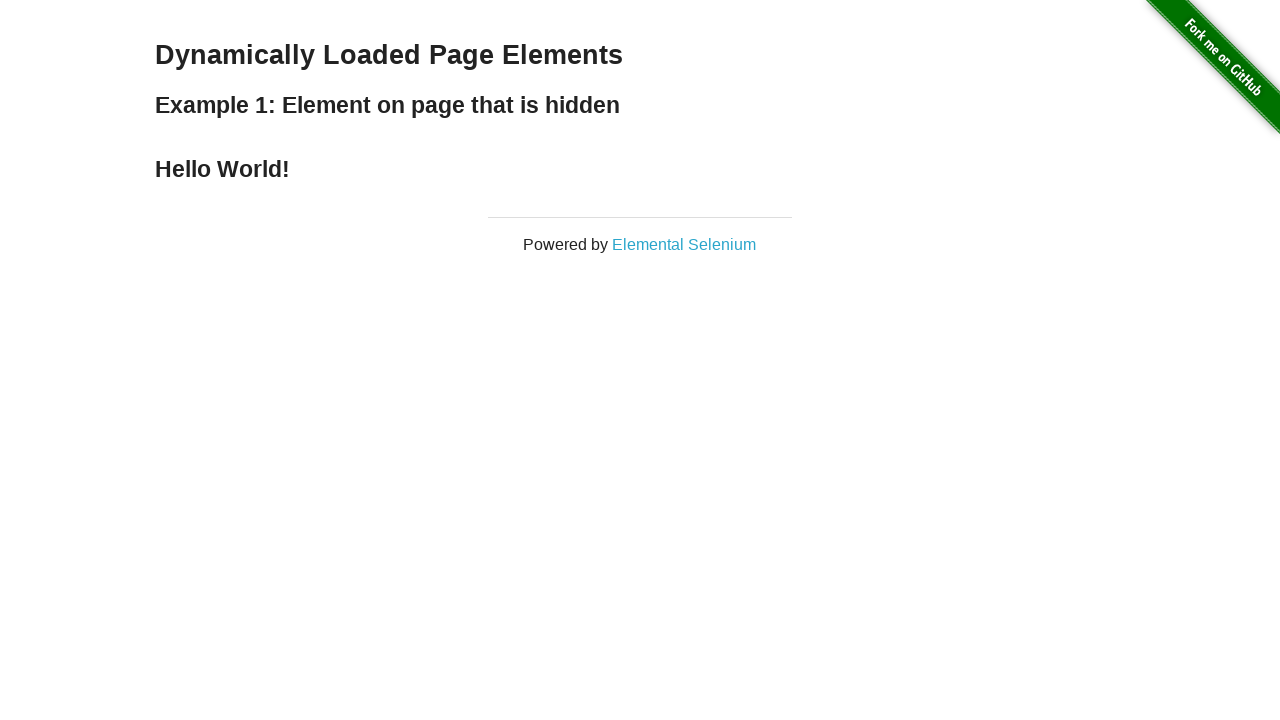

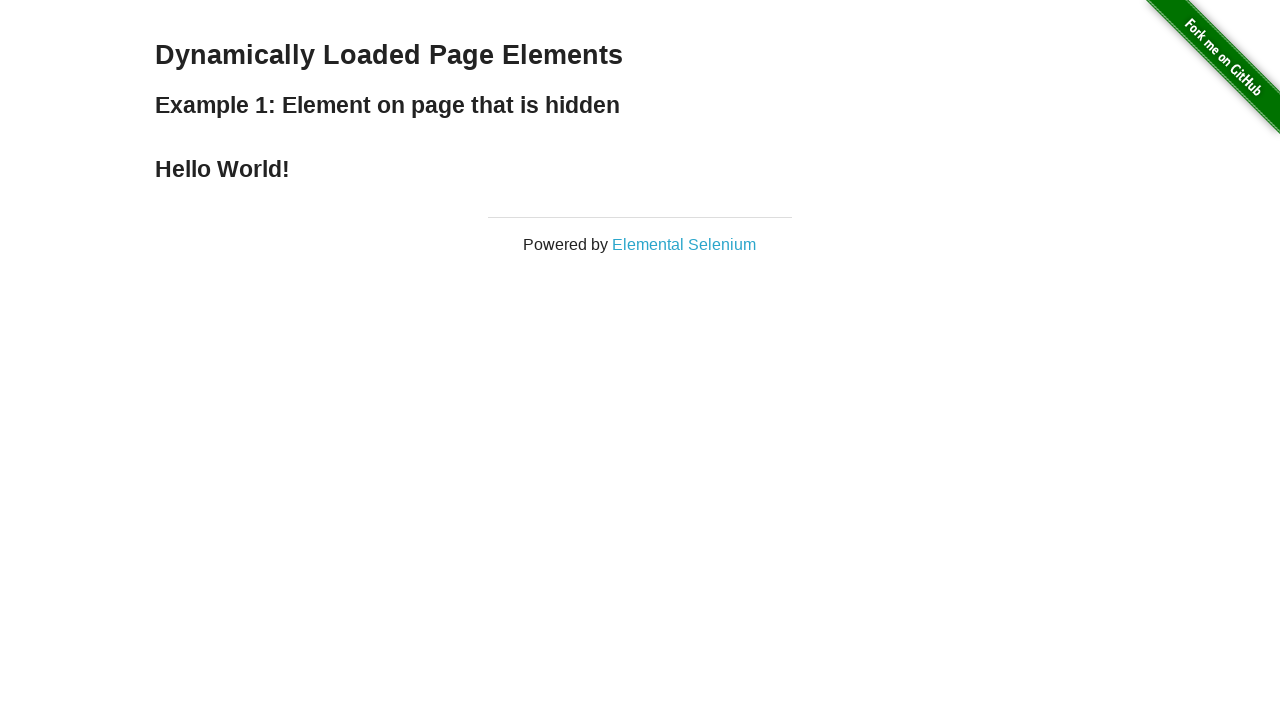